Tests dynamic loading without wait by clicking Start button and verifying Hello World text appears

Starting URL: https://automationfc.github.io/dynamic-loading/

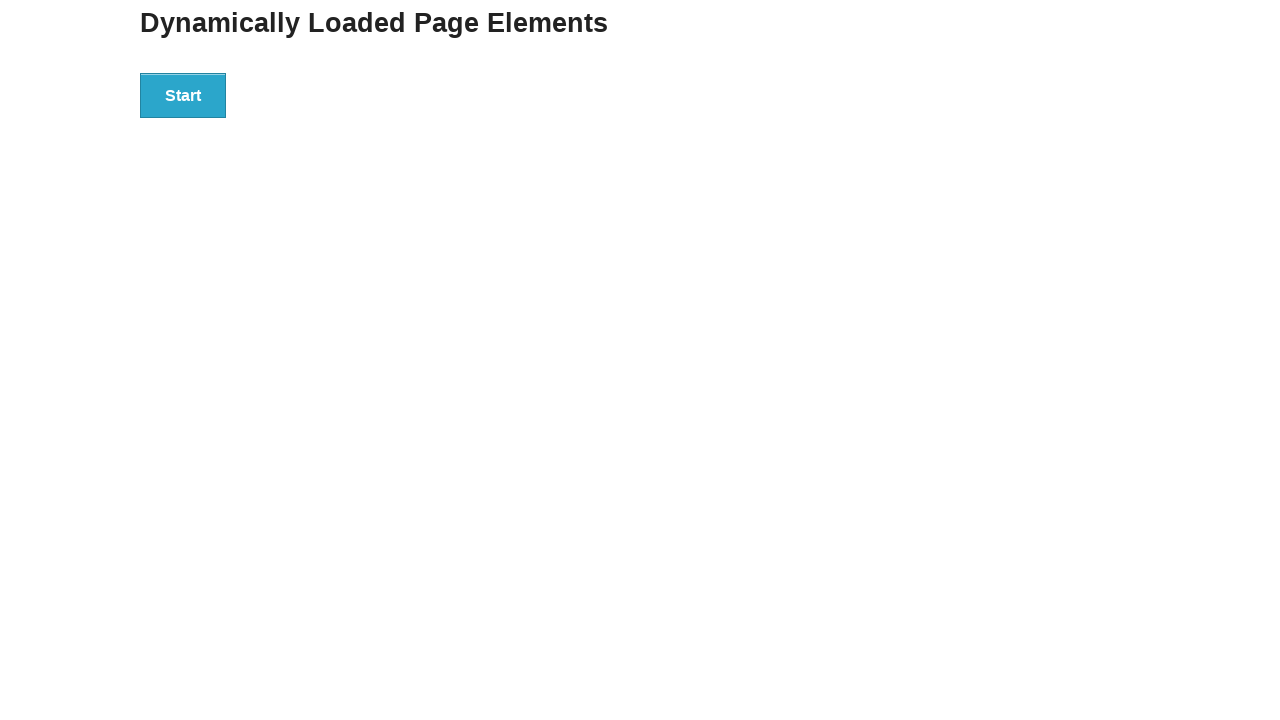

Navigated to dynamic loading test page
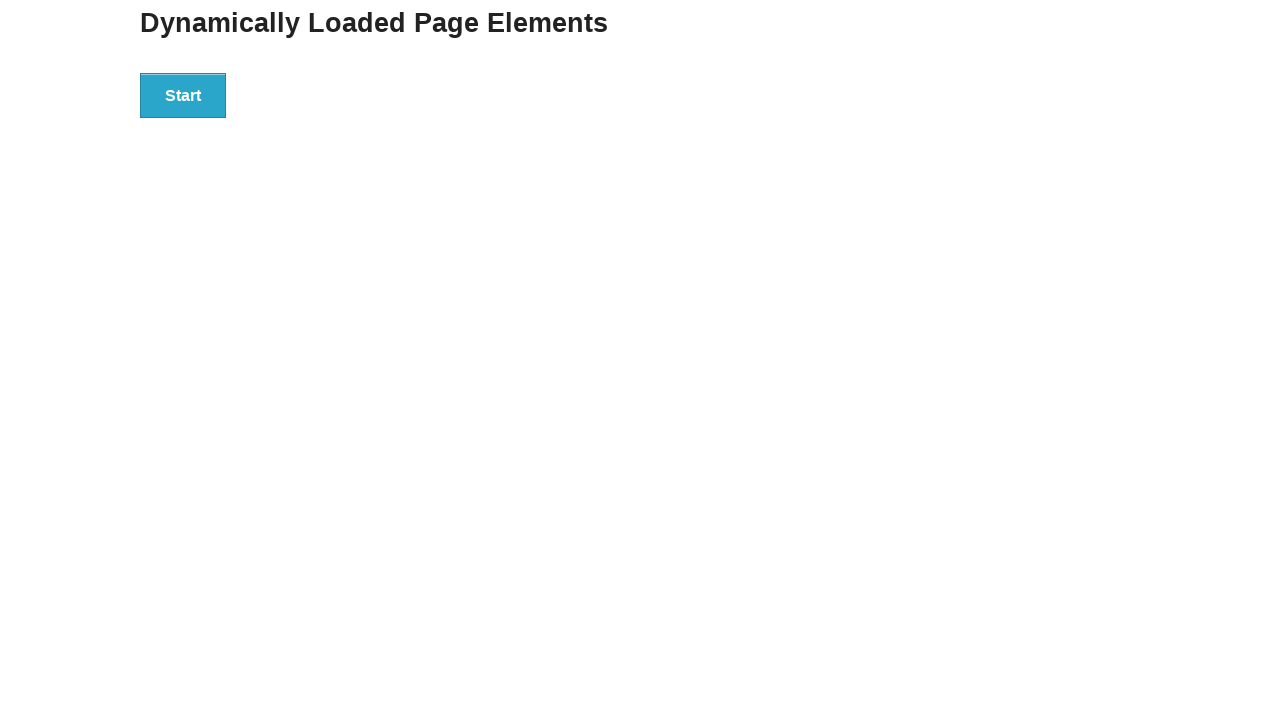

Clicked Start button to trigger dynamic loading at (183, 95) on xpath=//button[text()='Start']
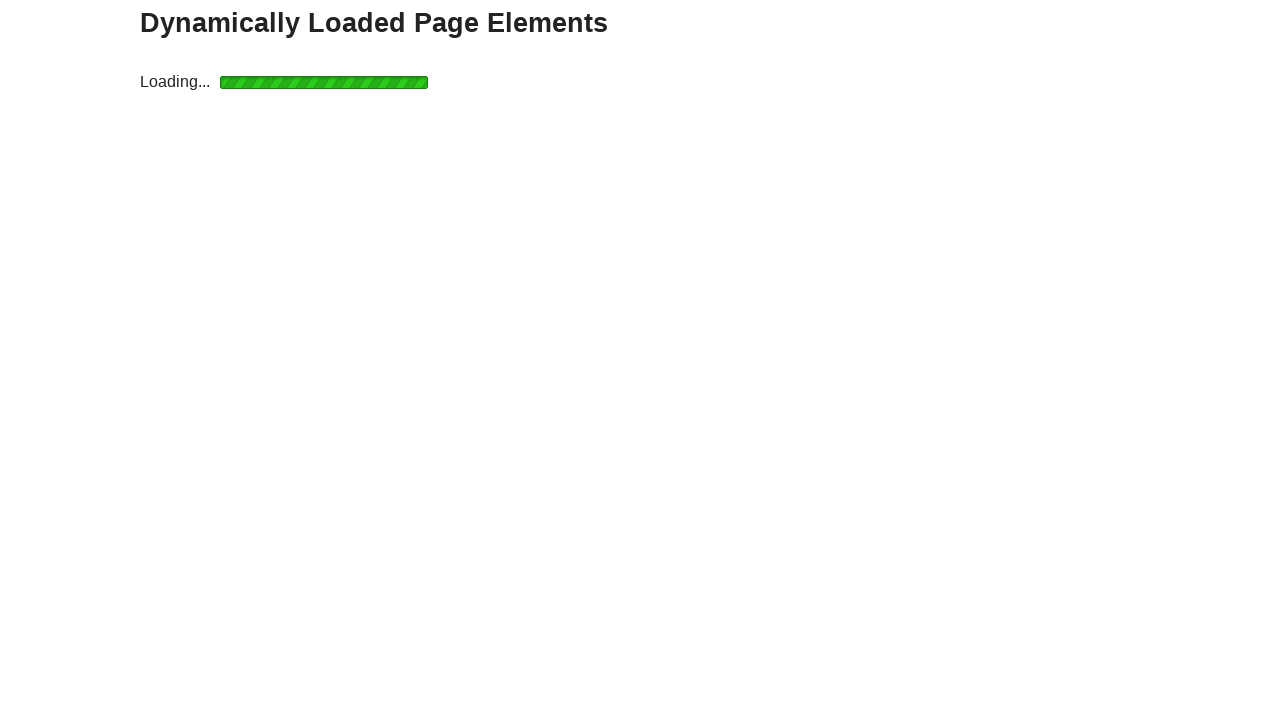

Hello World text appeared after dynamic loading
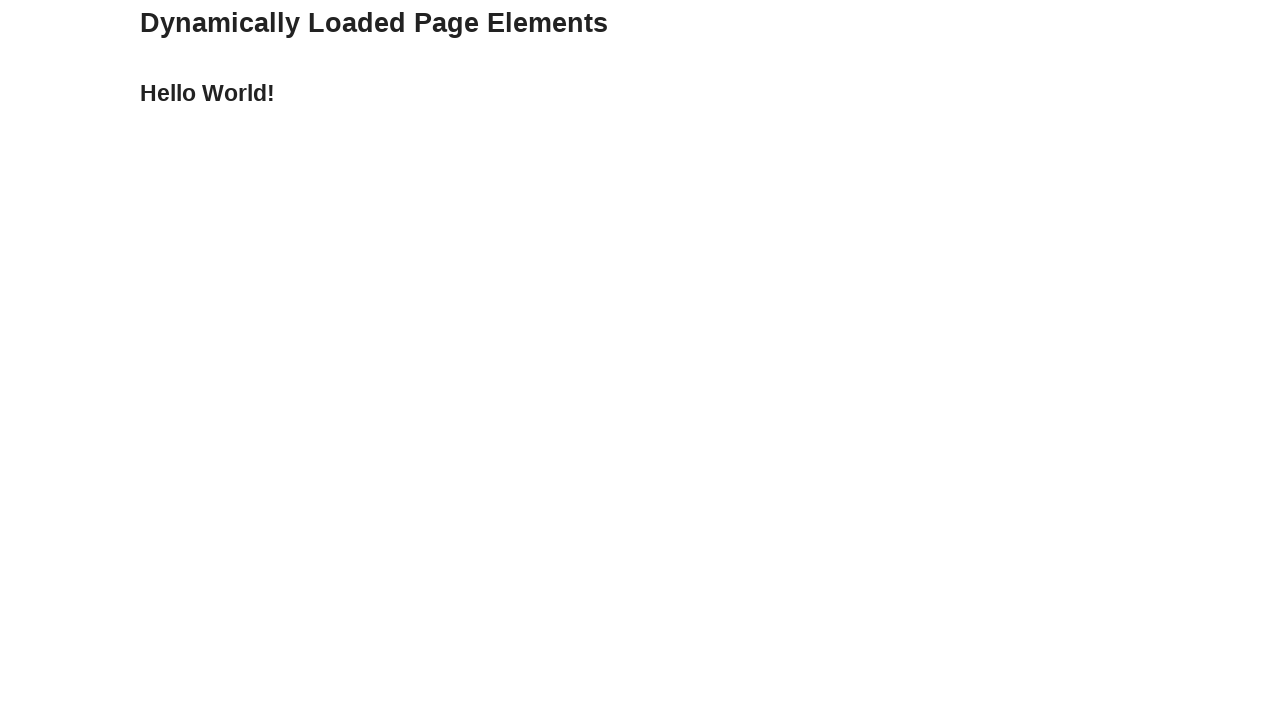

Verified that result text is 'Hello World!'
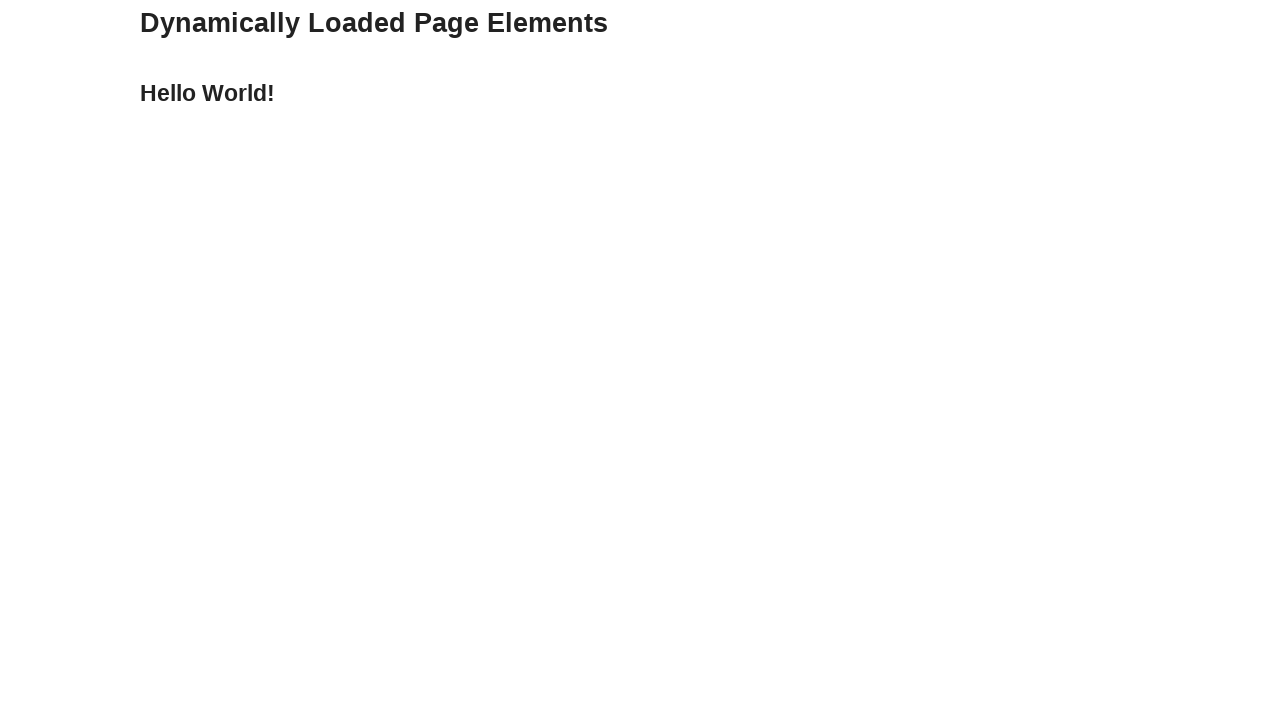

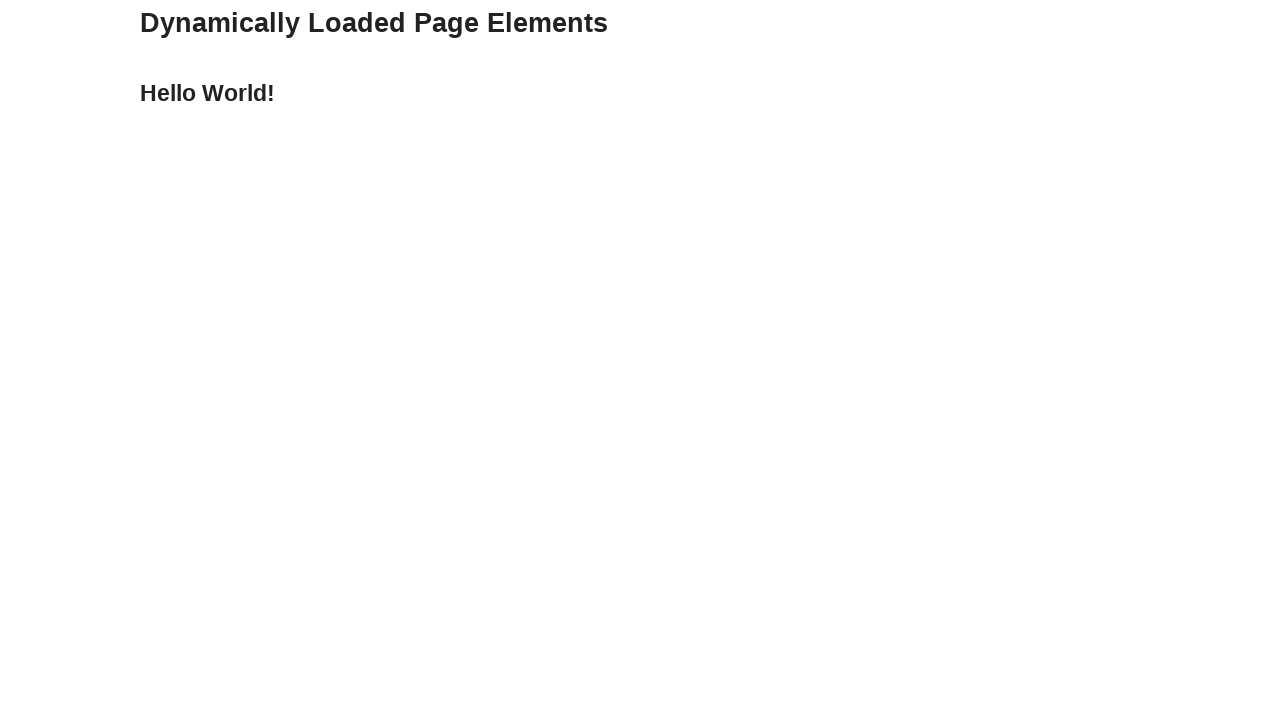